Tests the table filter functionality by searching for "Strawberry" and verifying that filtered results contain only matching items

Starting URL: https://rahulshettyacademy.com/seleniumPractise/#/offers

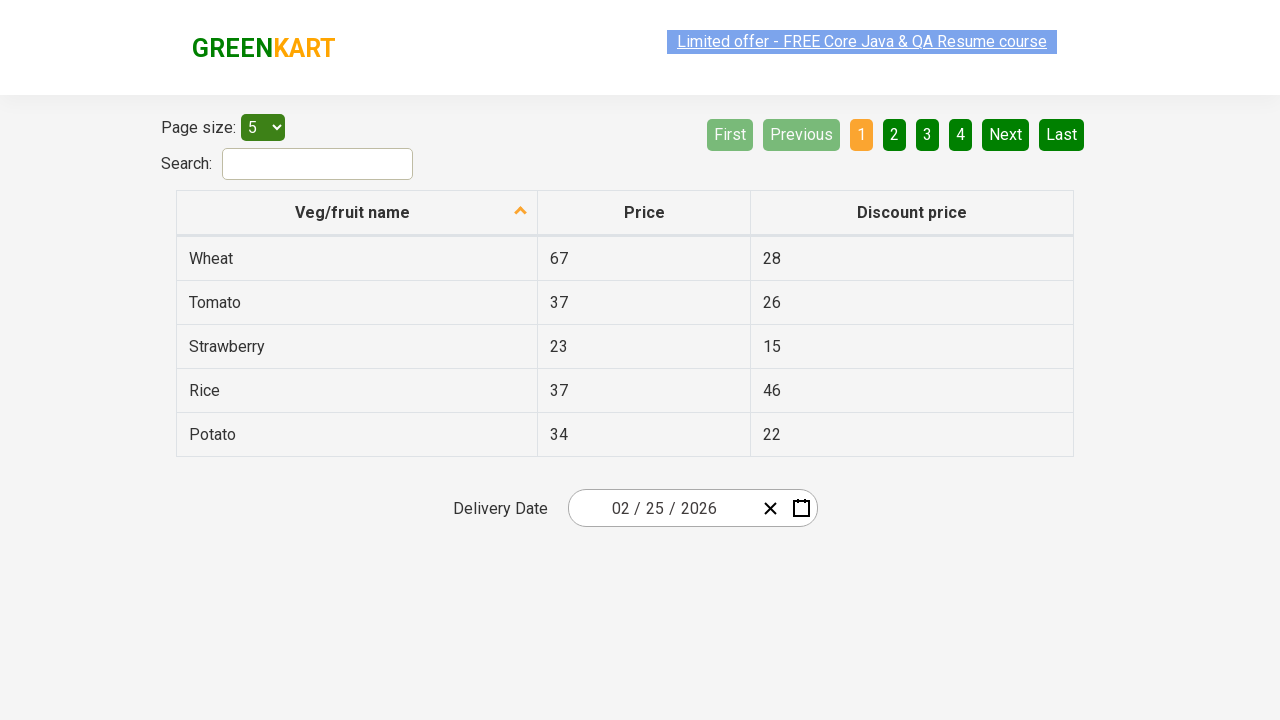

Filled search filter with 'Strawberry' on //input[@type='search']
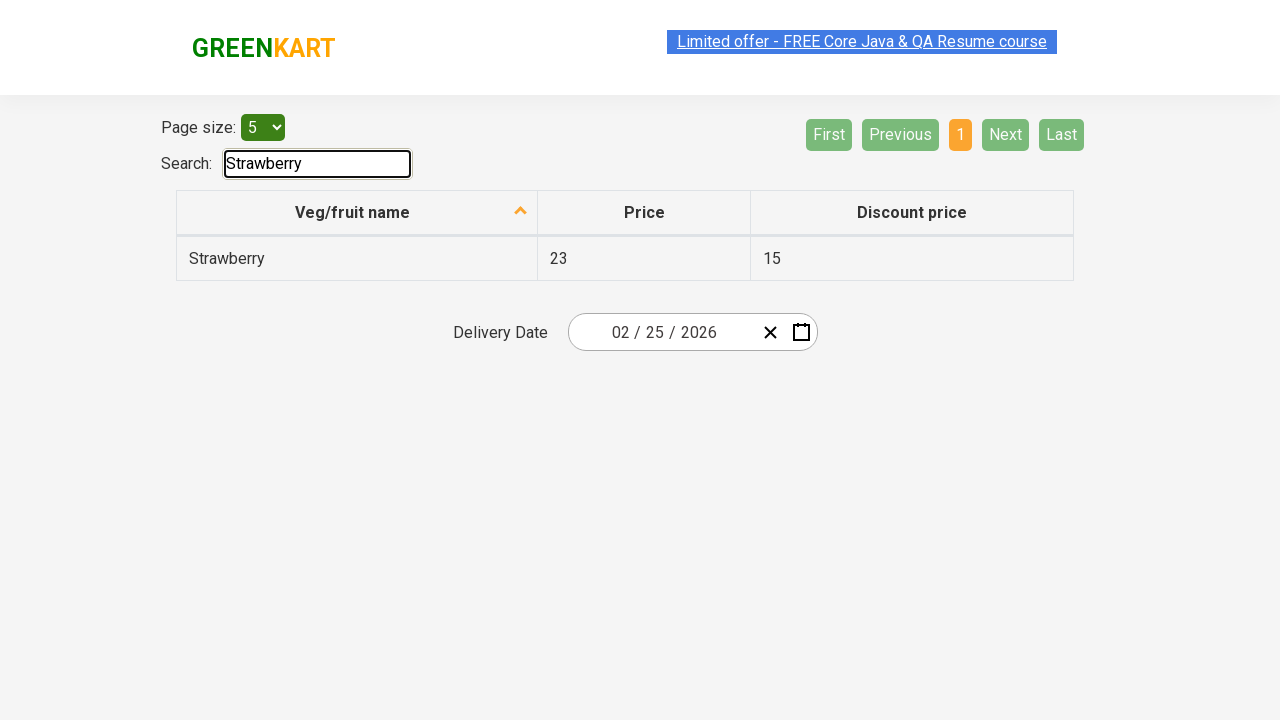

Waited for filter to be applied
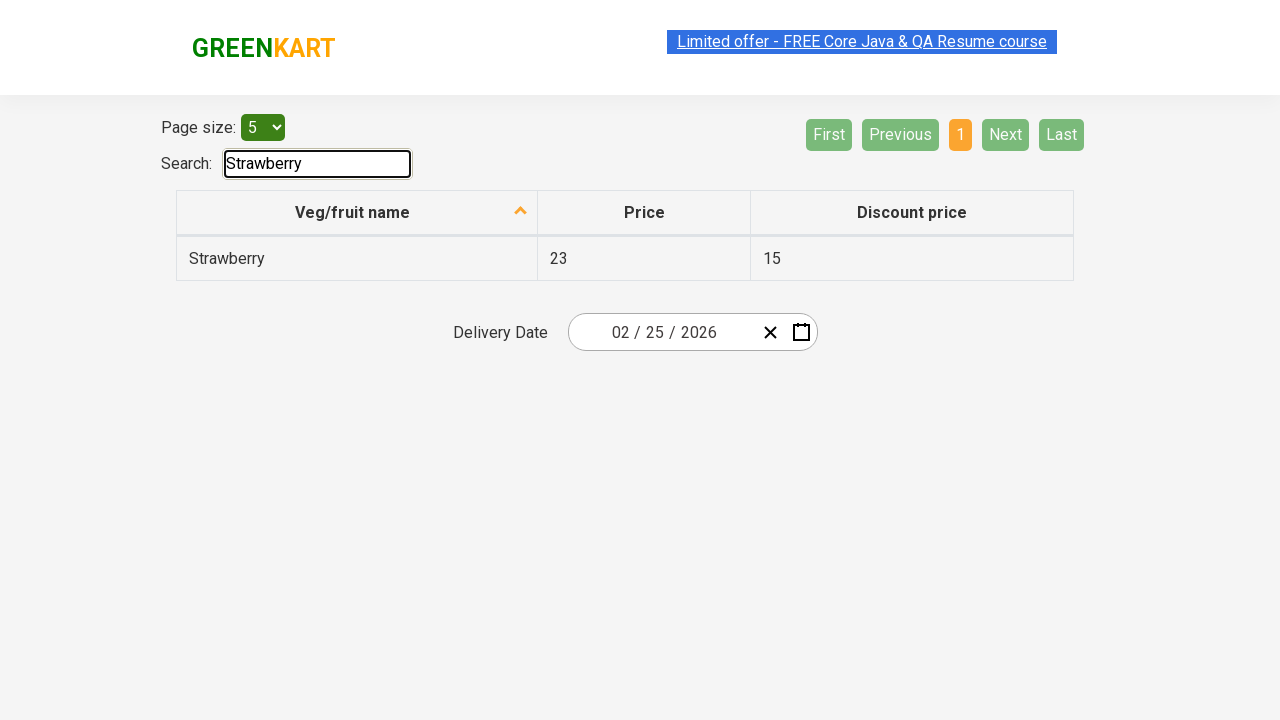

Retrieved all filtered table items containing 'Strawberry'
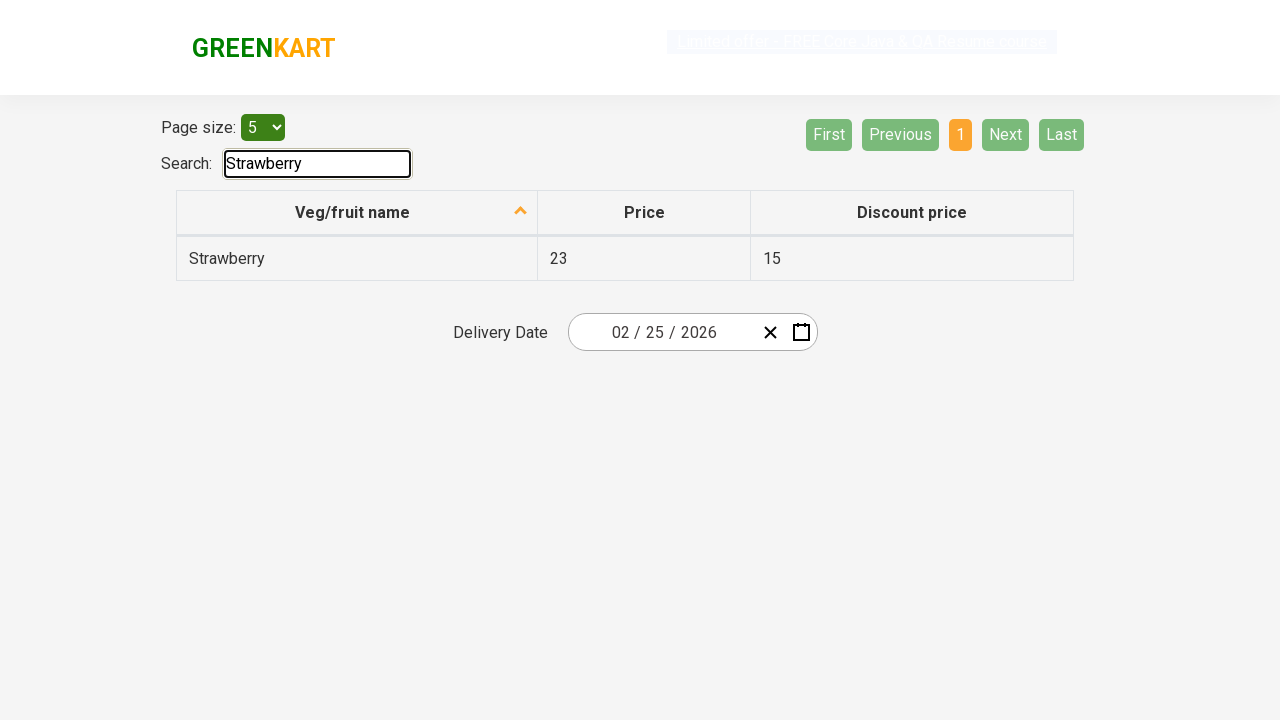

Verified filtered item contains 'Strawberry': Strawberry
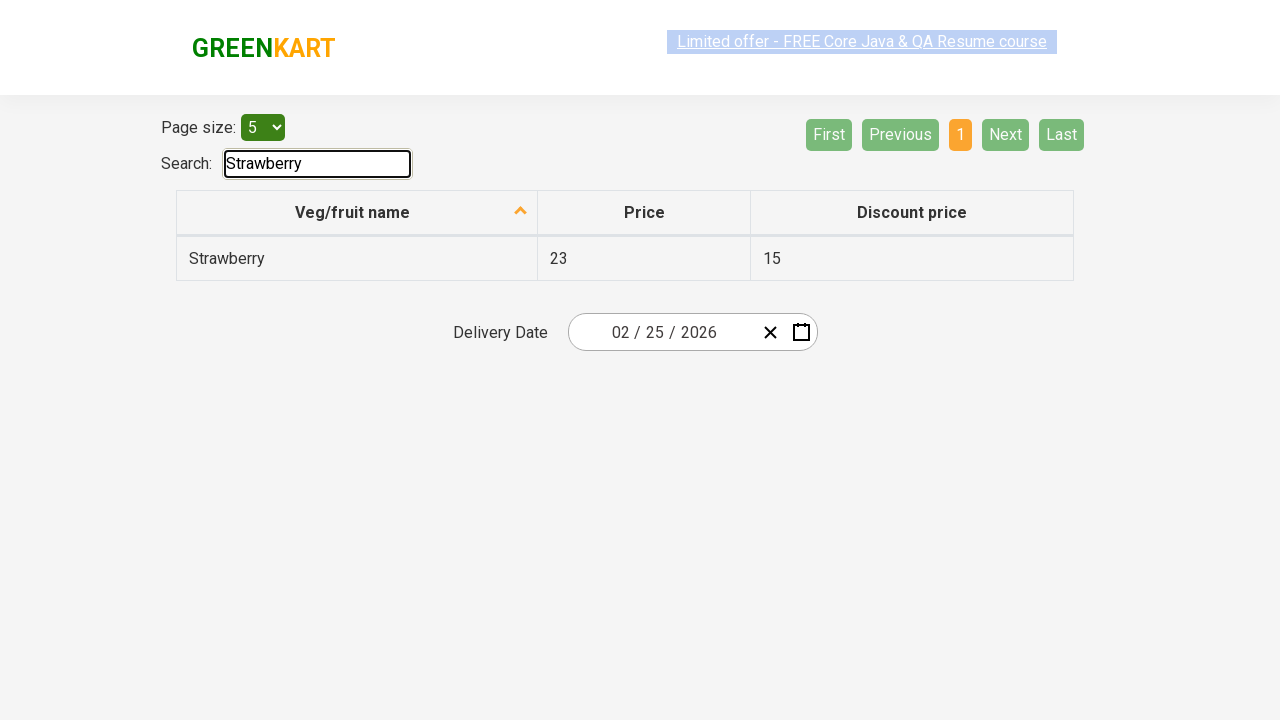

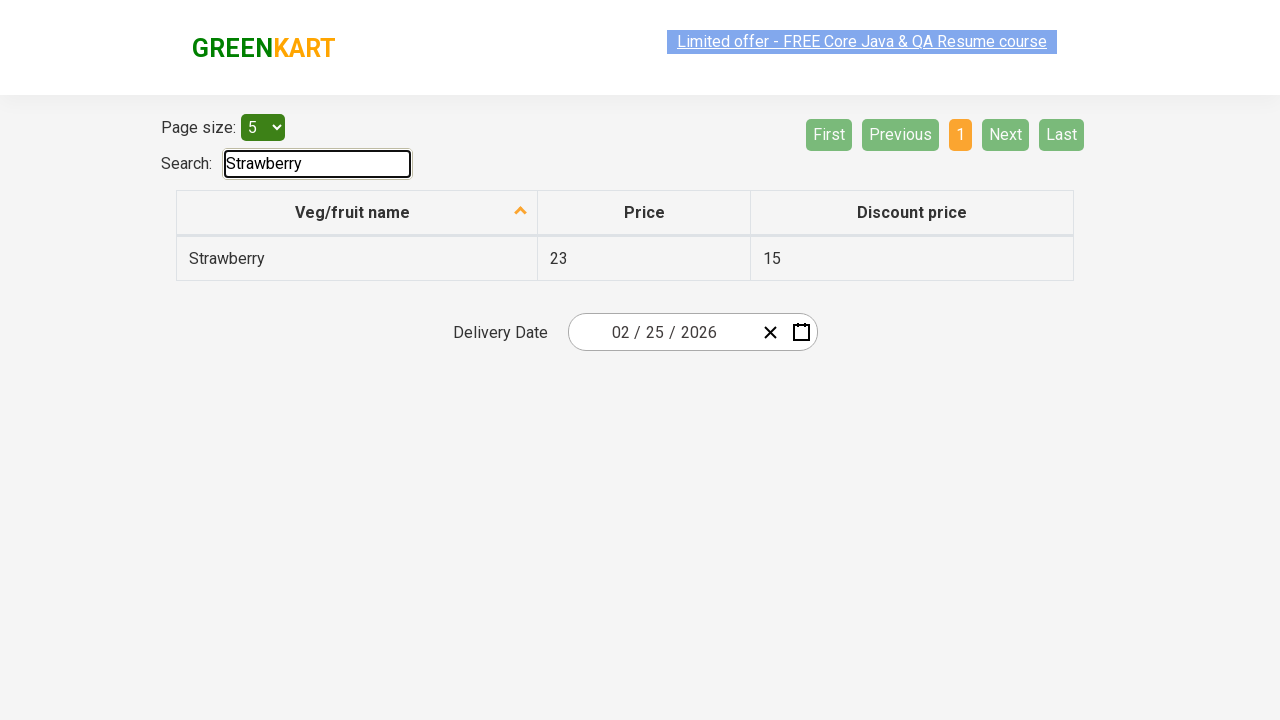